Navigates to an automation practice page and retrieves text from a button element using XPath to locate a sibling button in the header

Starting URL: https://rahulshettyacademy.com/AutomationPractice/

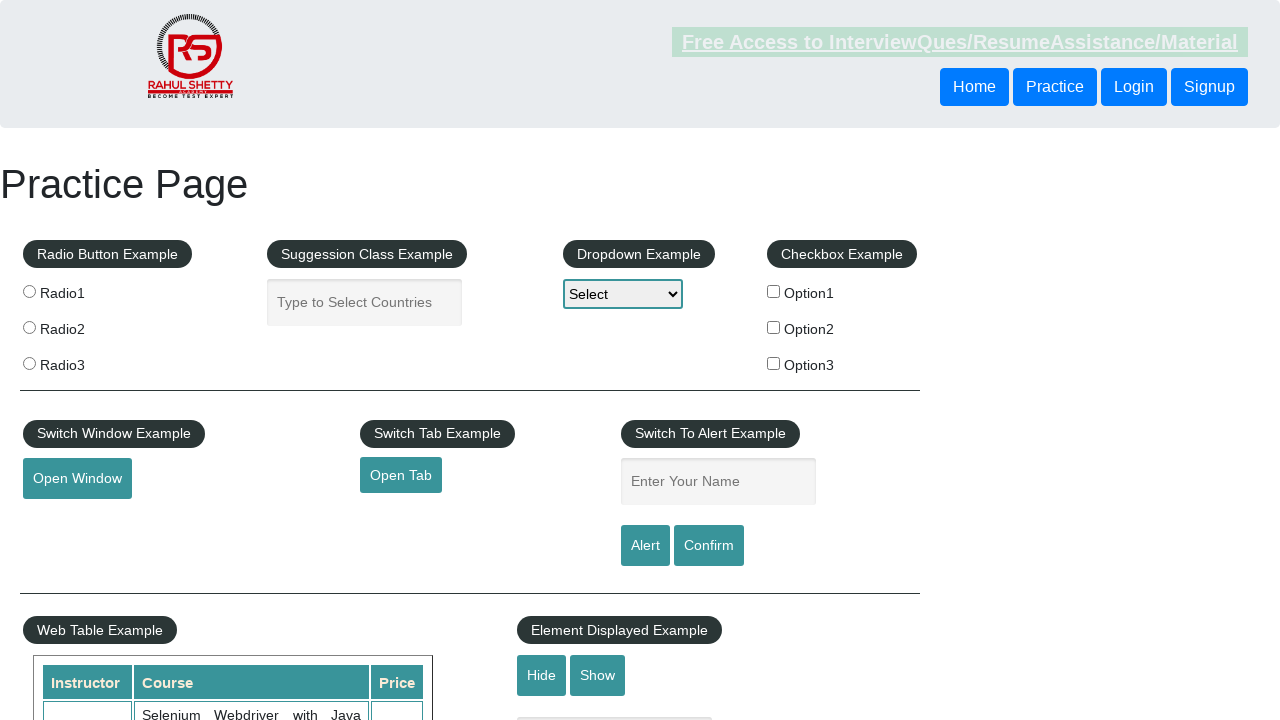

Retrieved text content from sibling button in header using XPath locator
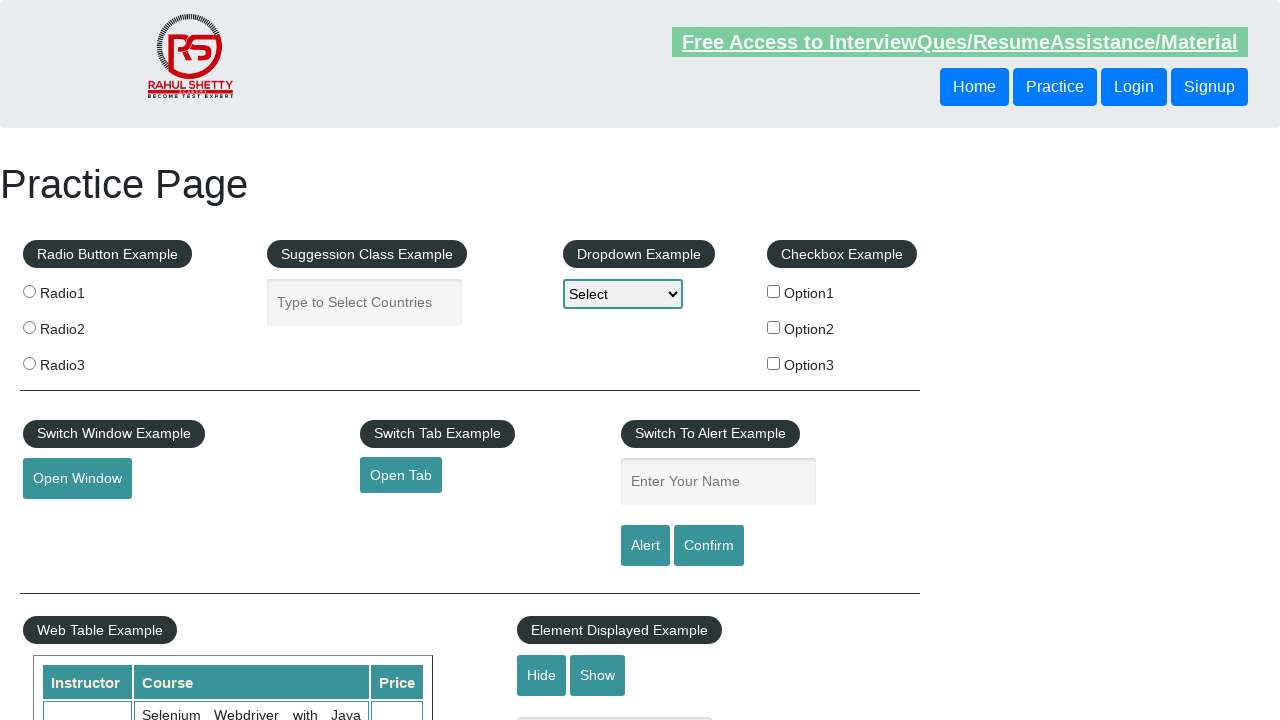

Verified sibling button element is present in the DOM
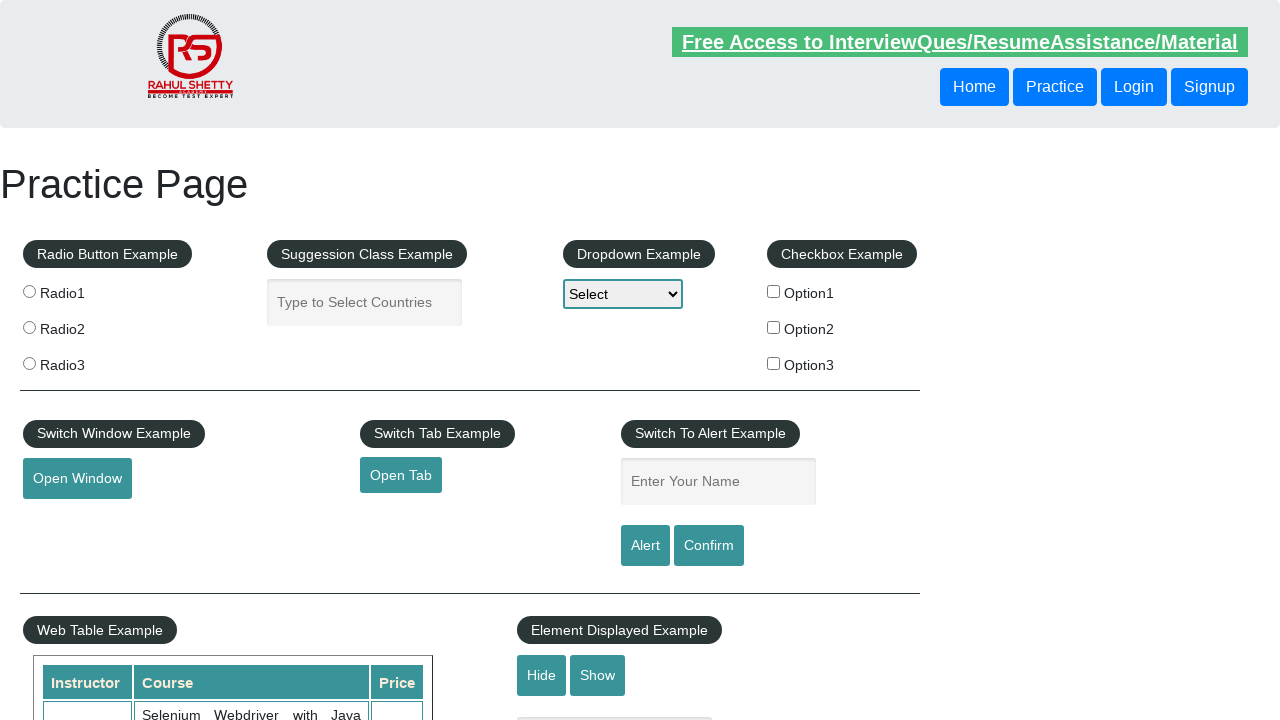

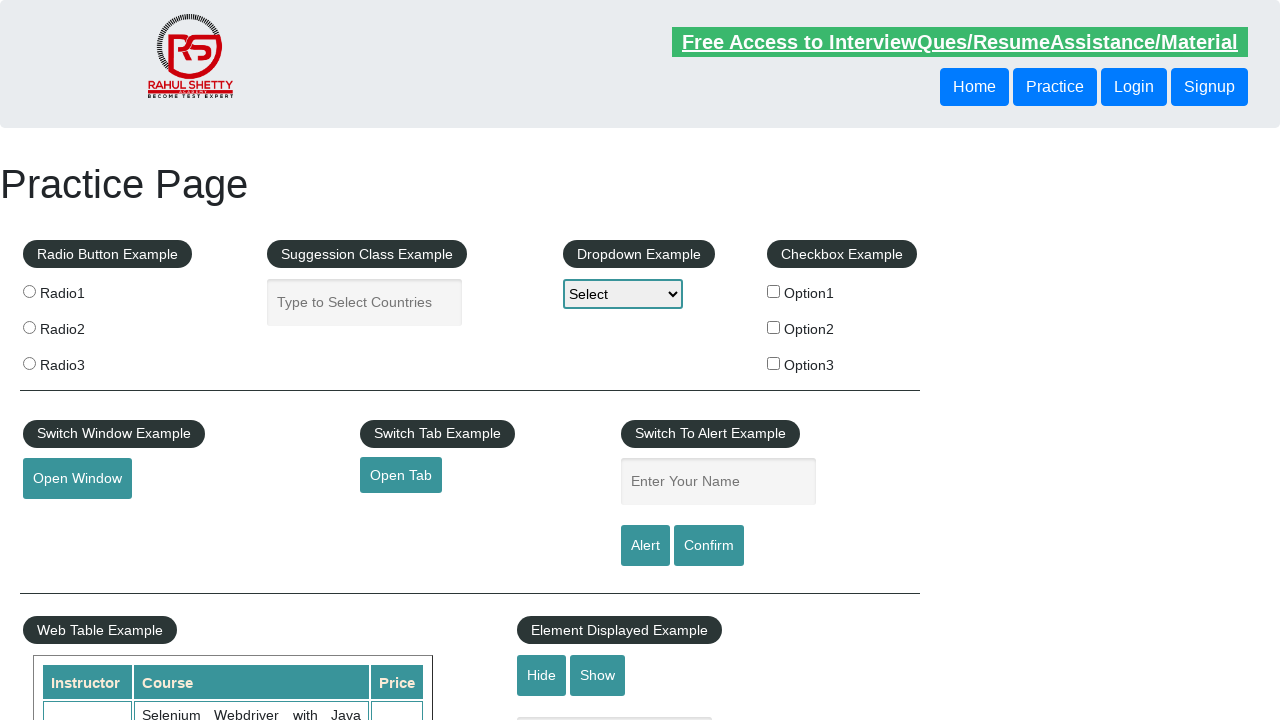